Navigates to the OrangeHRM login page and verifies that page properties (title, URL) are accessible.

Starting URL: https://opensource-demo.orangehrmlive.com/web/index.php/auth/login

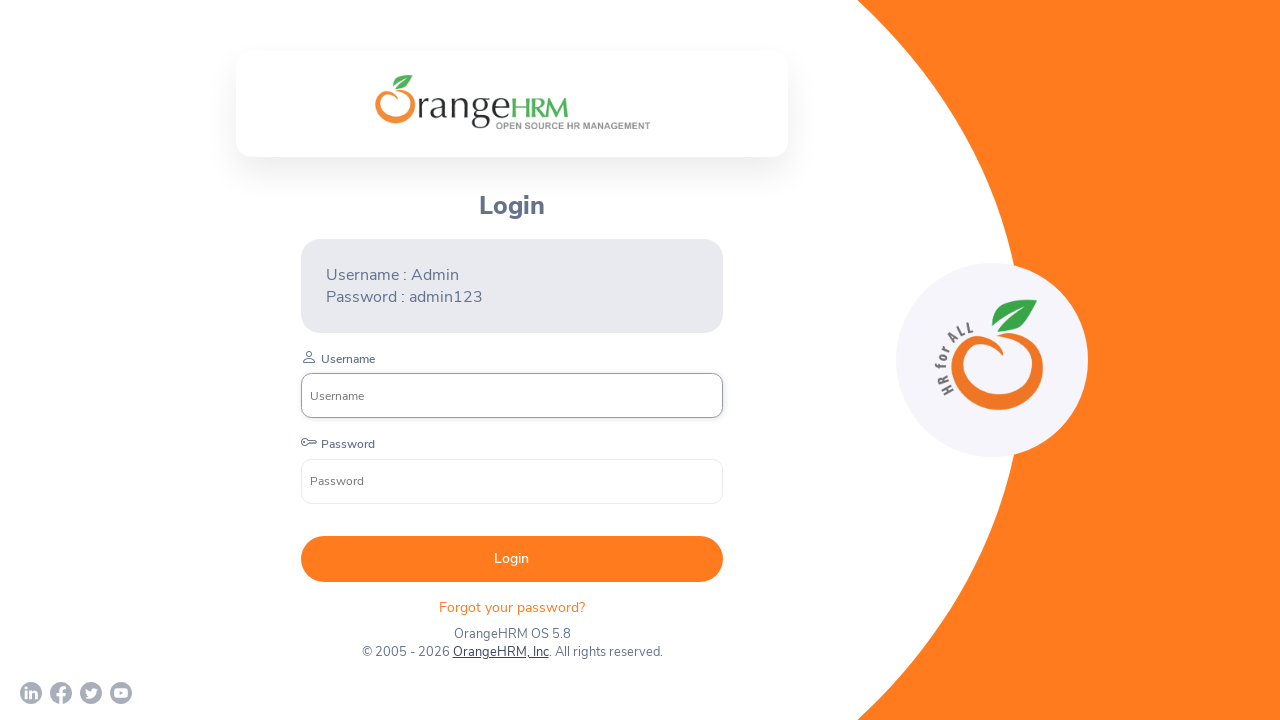

Waited for login page to load (domcontentloaded)
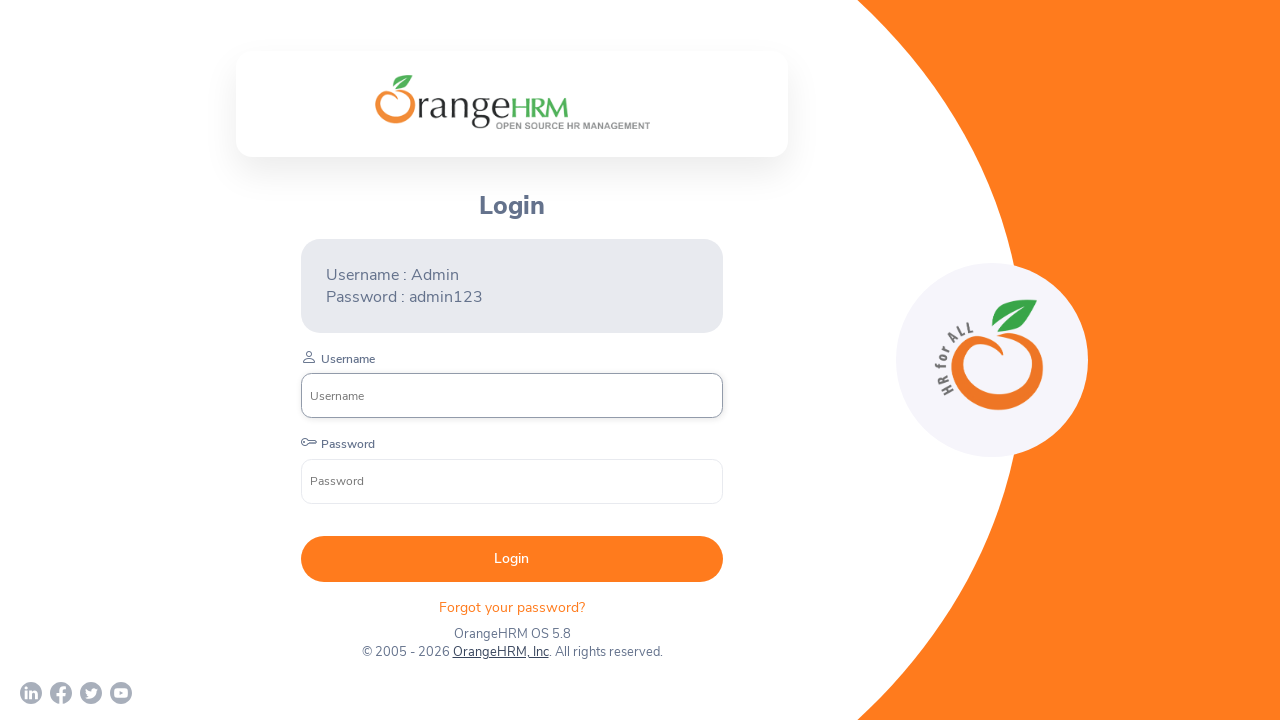

Retrieved page title: 'OrangeHRM'
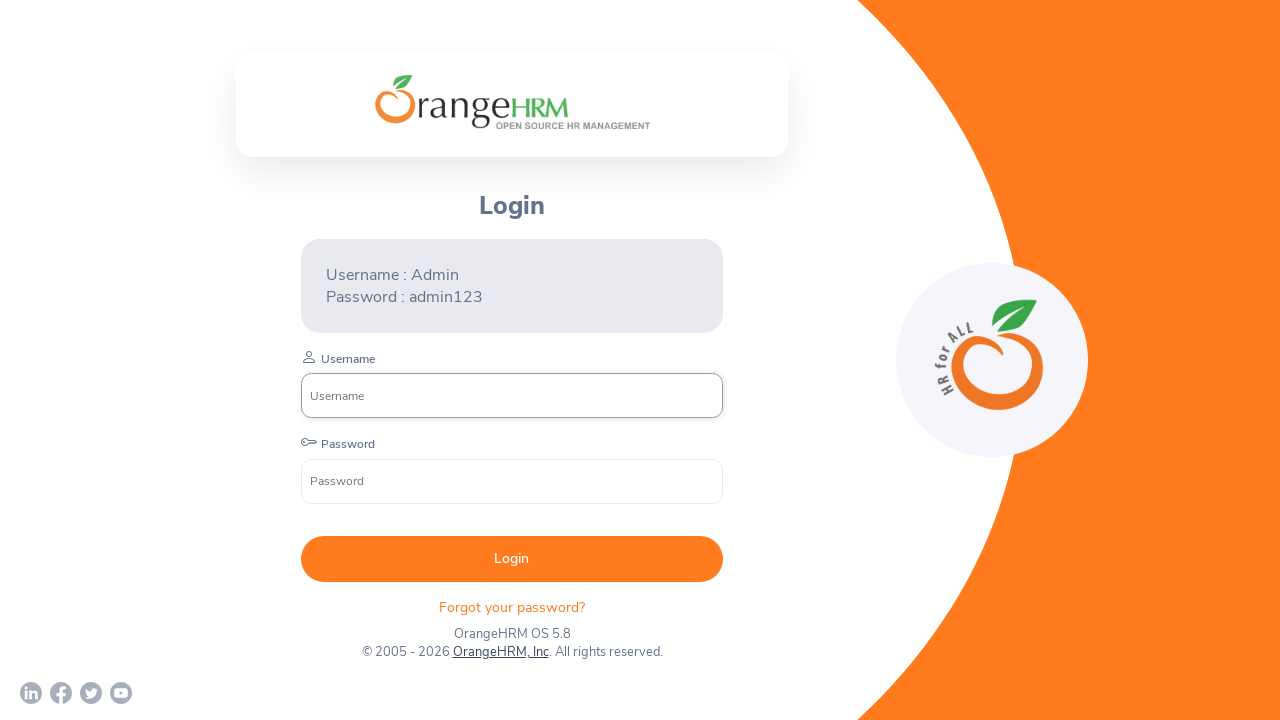

Retrieved current URL: 'https://opensource-demo.orangehrmlive.com/web/index.php/auth/login'
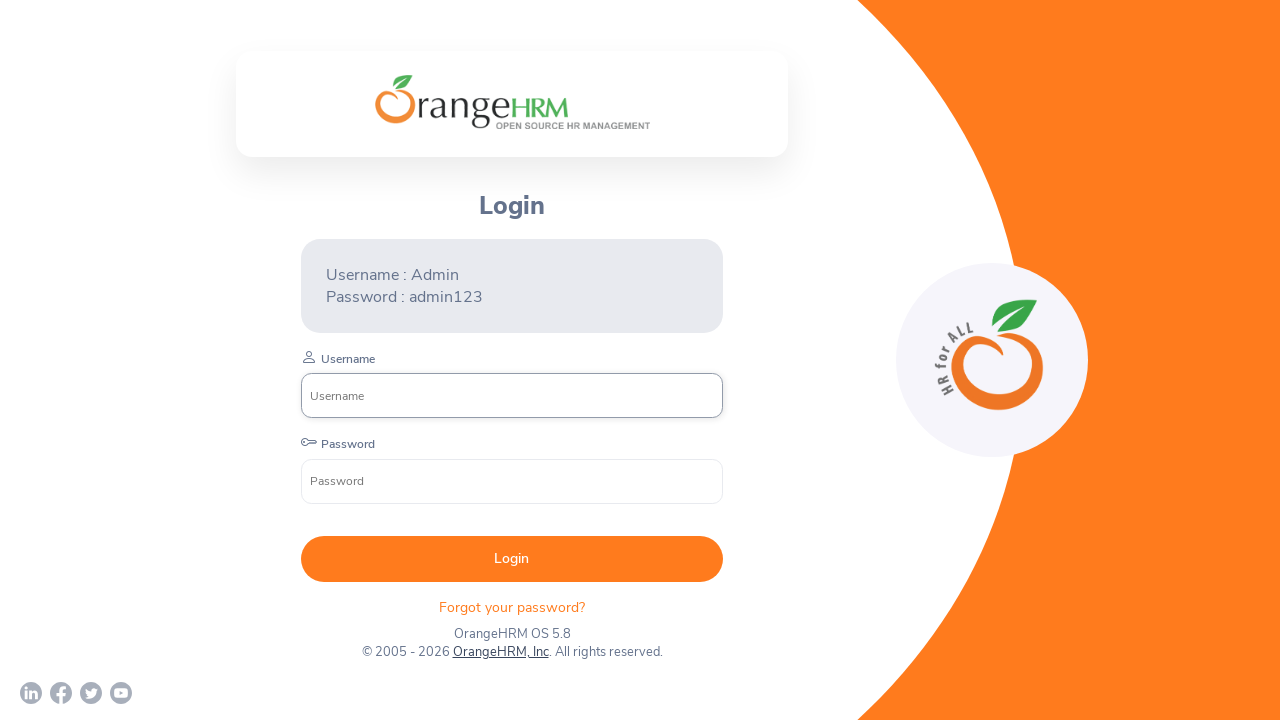

Retrieved page source content
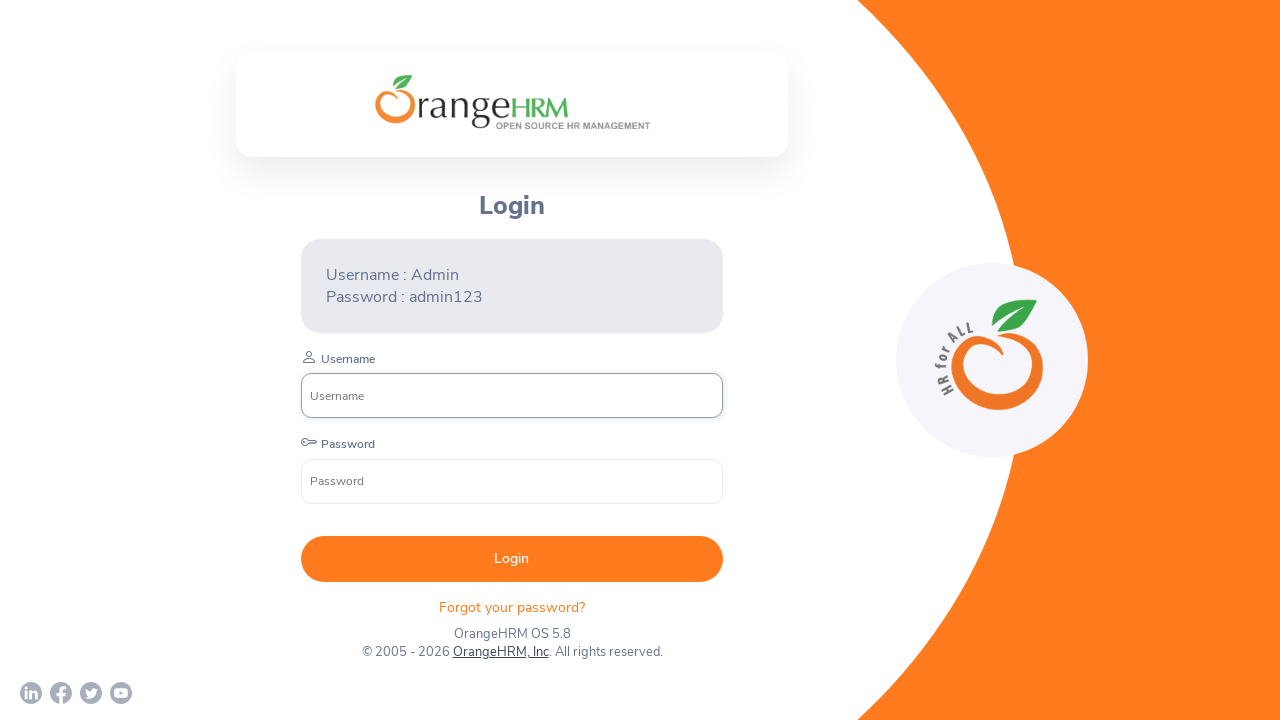

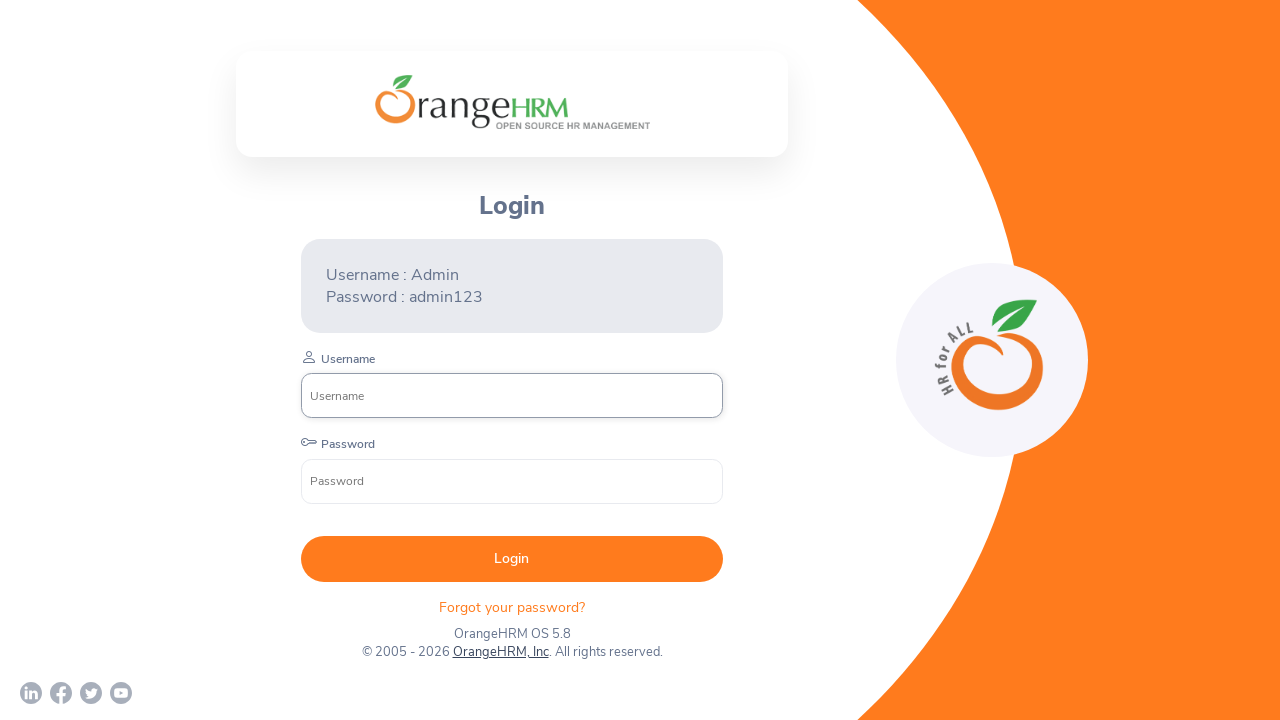